Tests copy-paste functionality between two text areas by selecting all text from one area, copying it, and pasting into another area using keyboard shortcuts

Starting URL: https://omayo.blogspot.com/

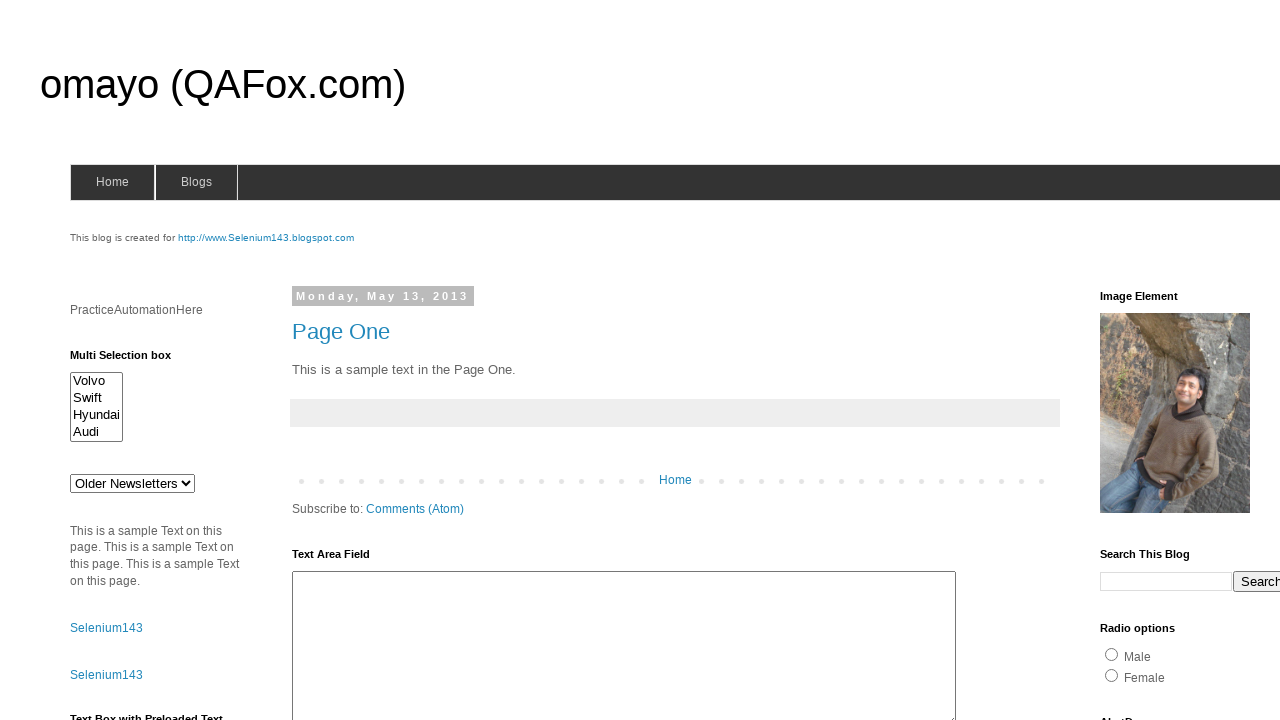

Clicked on the second text area at (423, 361) on xpath=//h2[text()='Text Area Field Two']/following::textarea
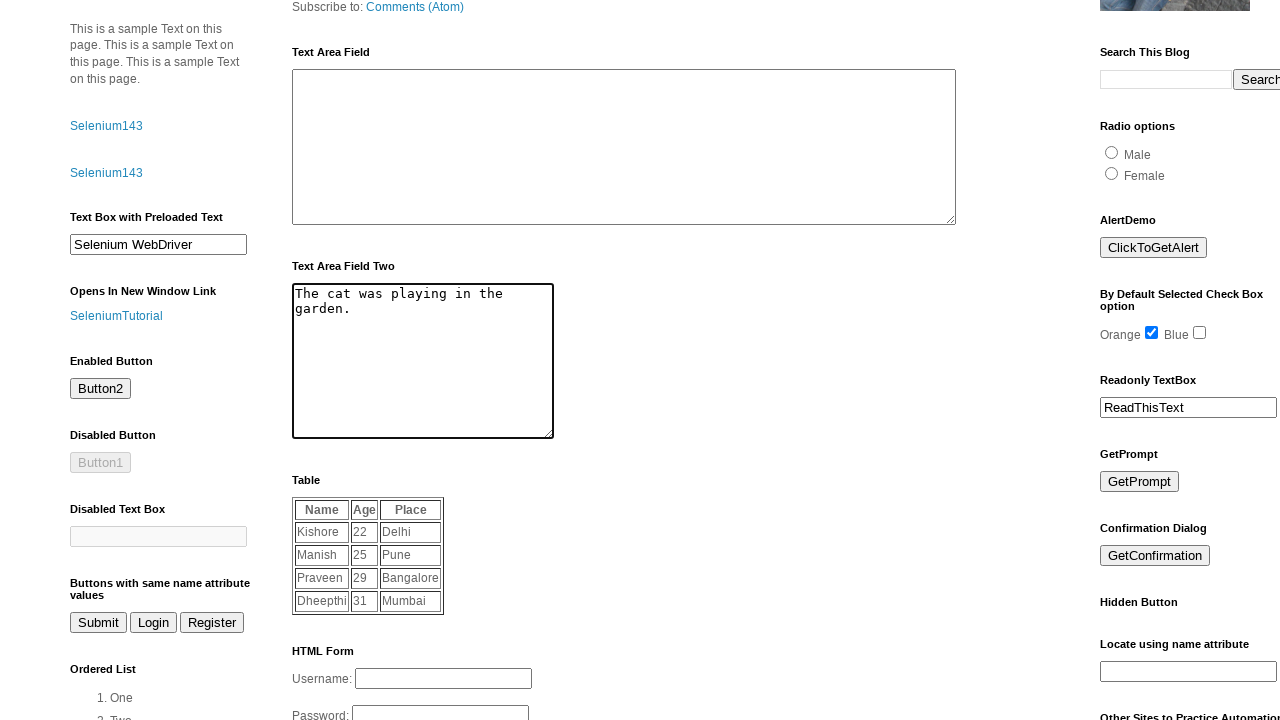

Selected all text in the second text area using Ctrl+A
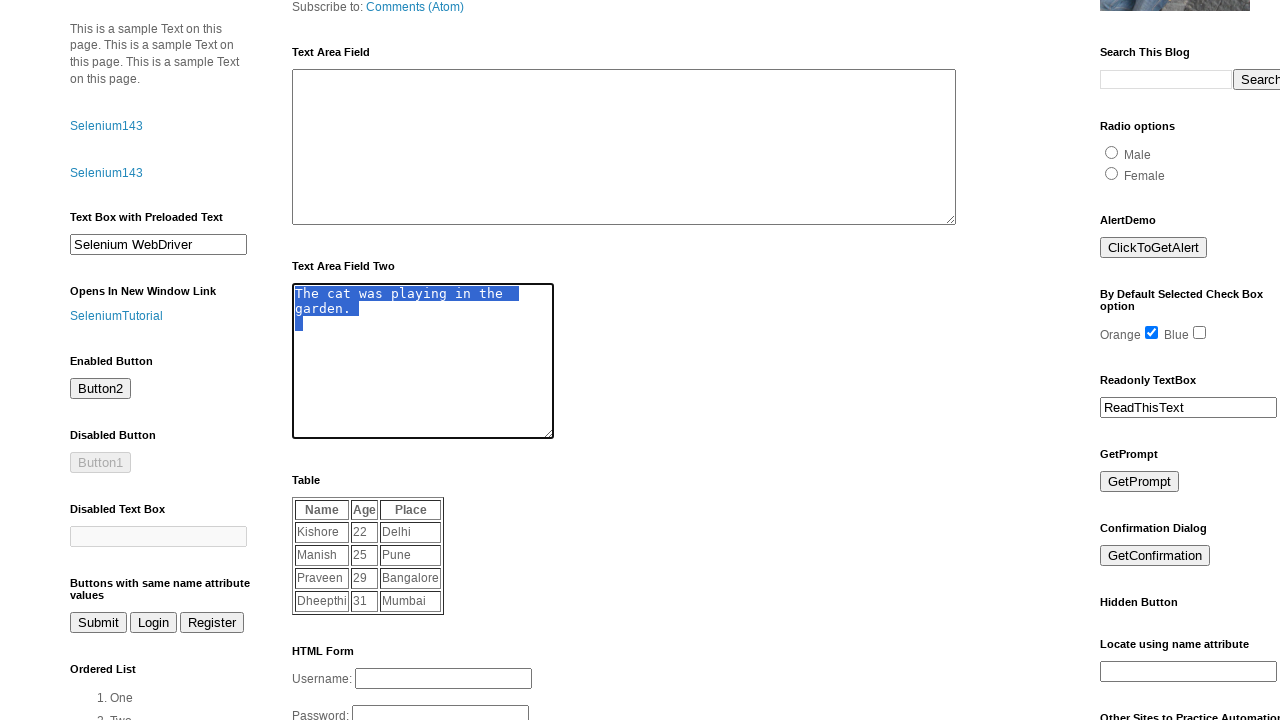

Copied selected text using Ctrl+C
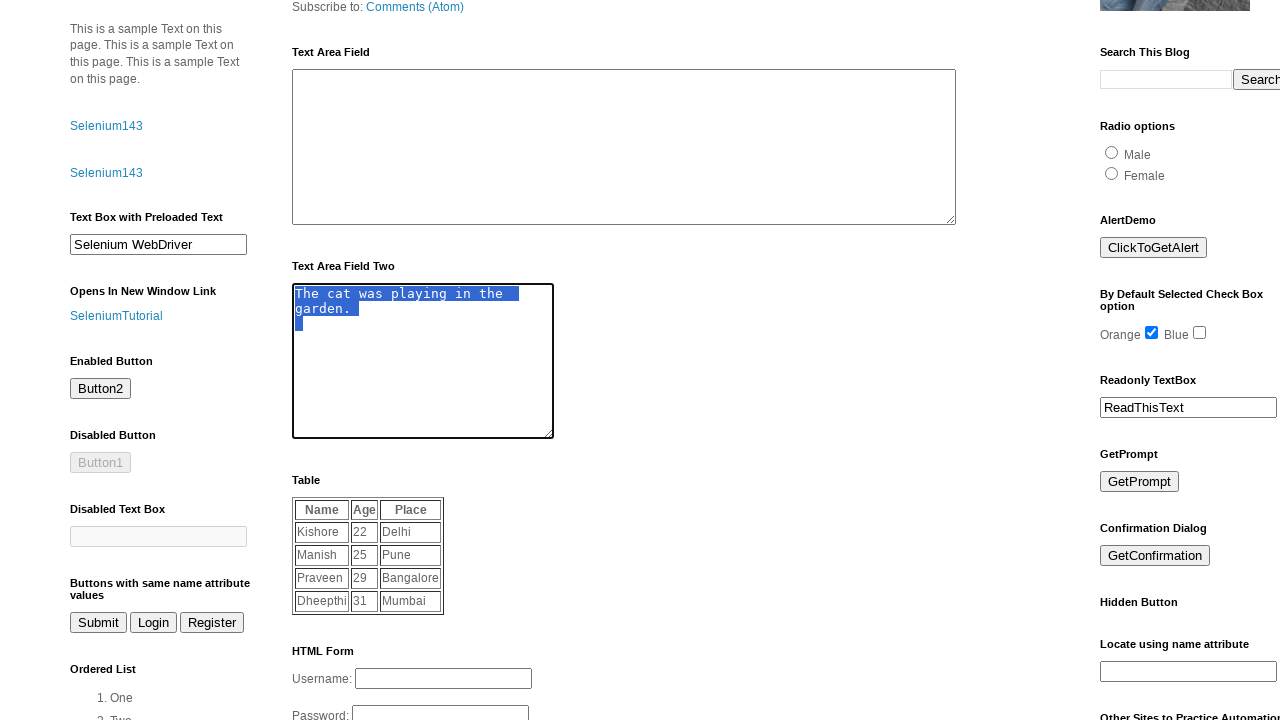

Clicked on the first text area at (624, 147) on #ta1
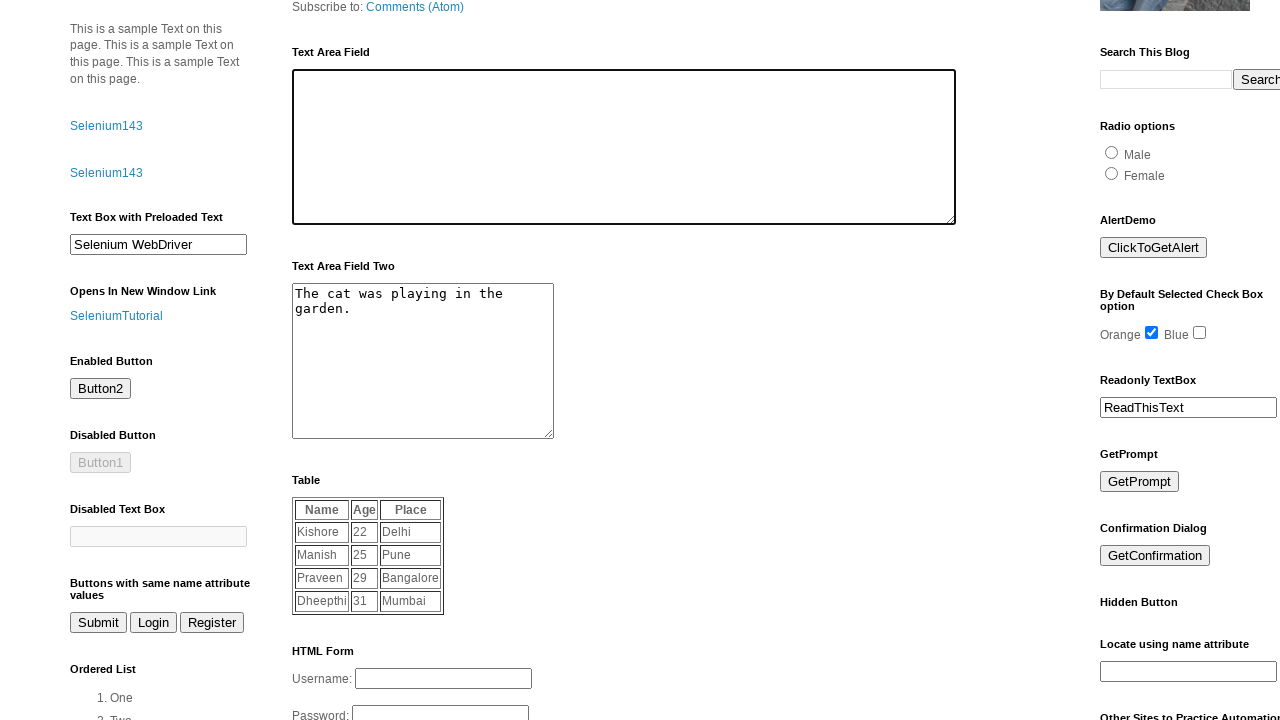

Pasted copied text into the first text area using Ctrl+V
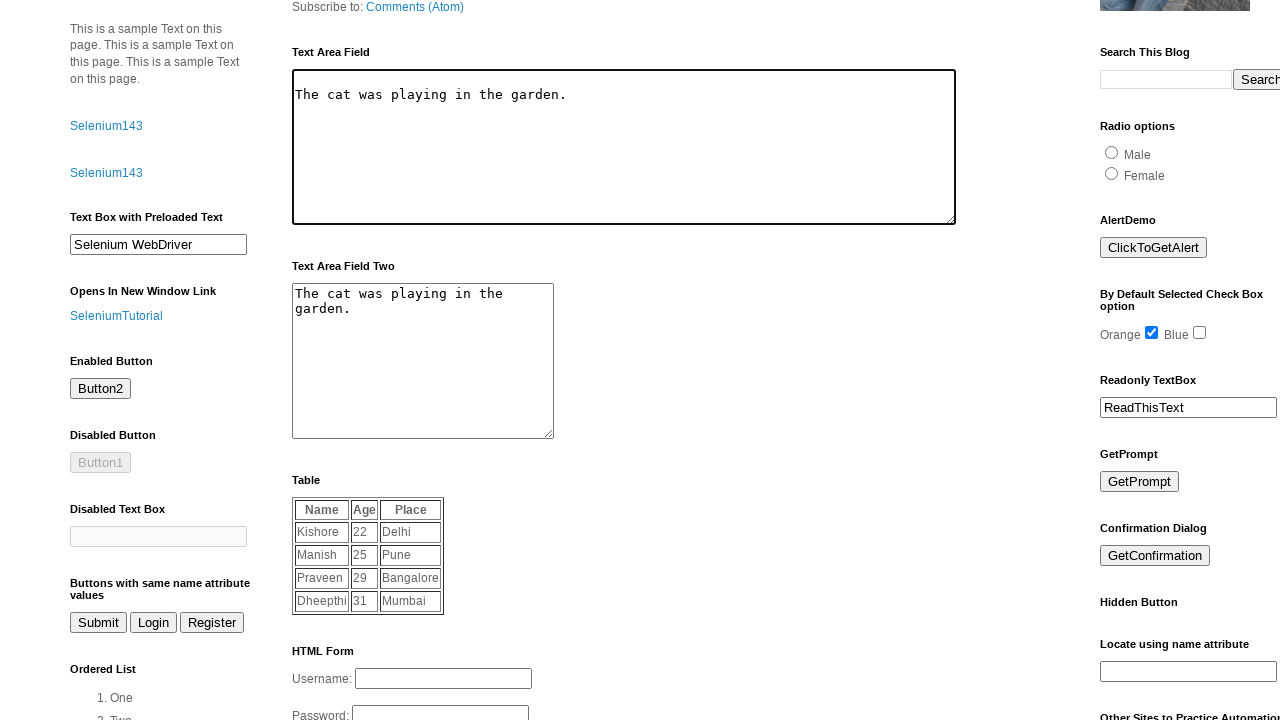

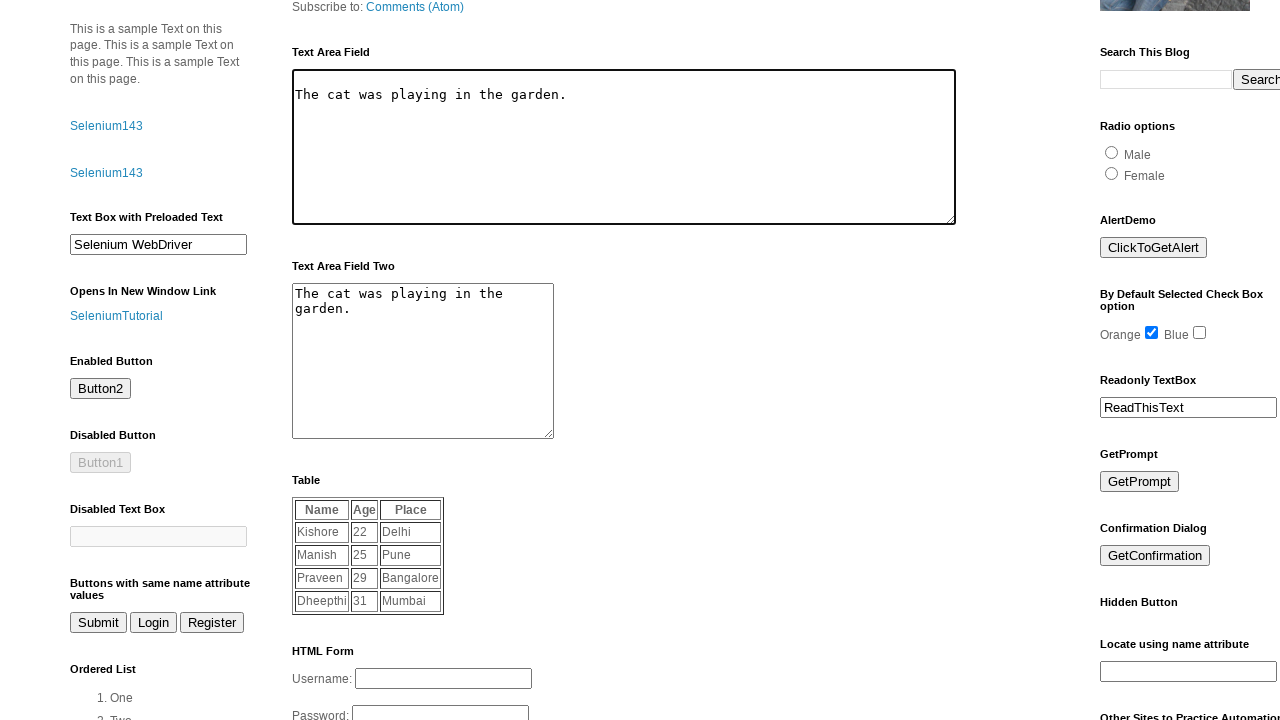